Tests JavaScript prompt alert handling by clicking a button to trigger a prompt dialog, entering text into the prompt, and accepting it.

Starting URL: https://v1.training-support.net/selenium/javascript-alerts

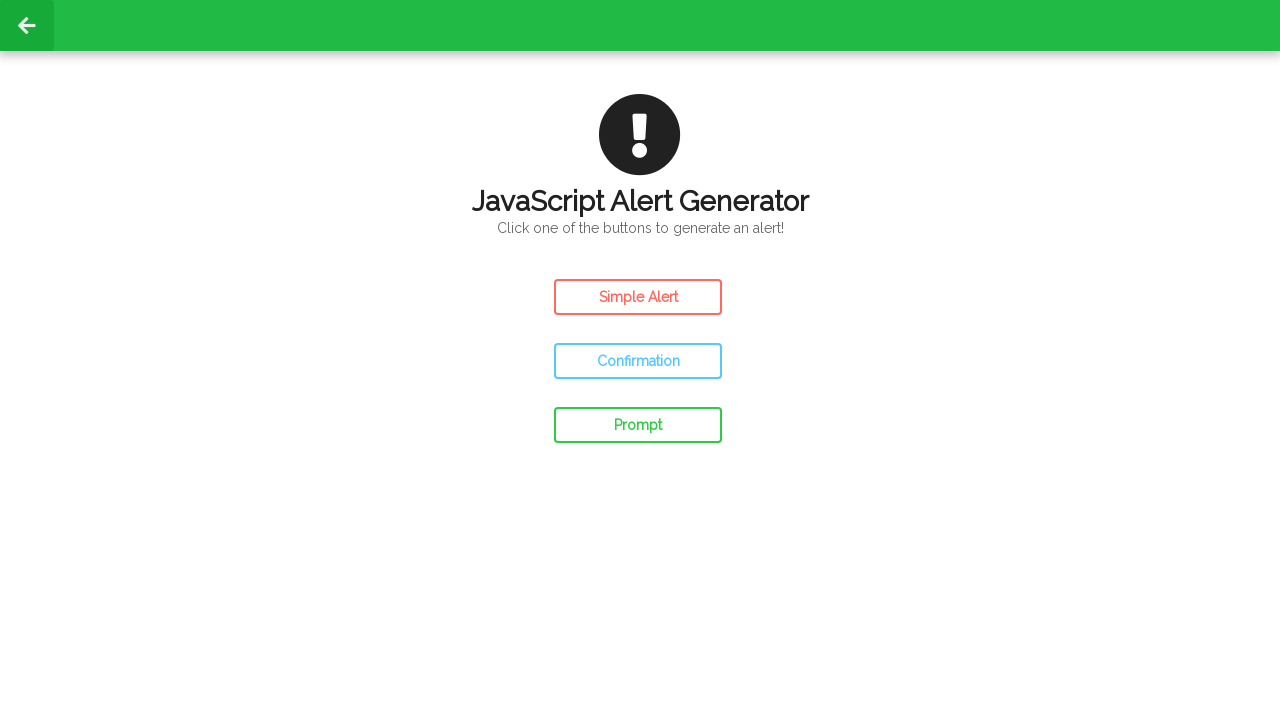

Set up dialog handler to accept prompts with 'Python' text
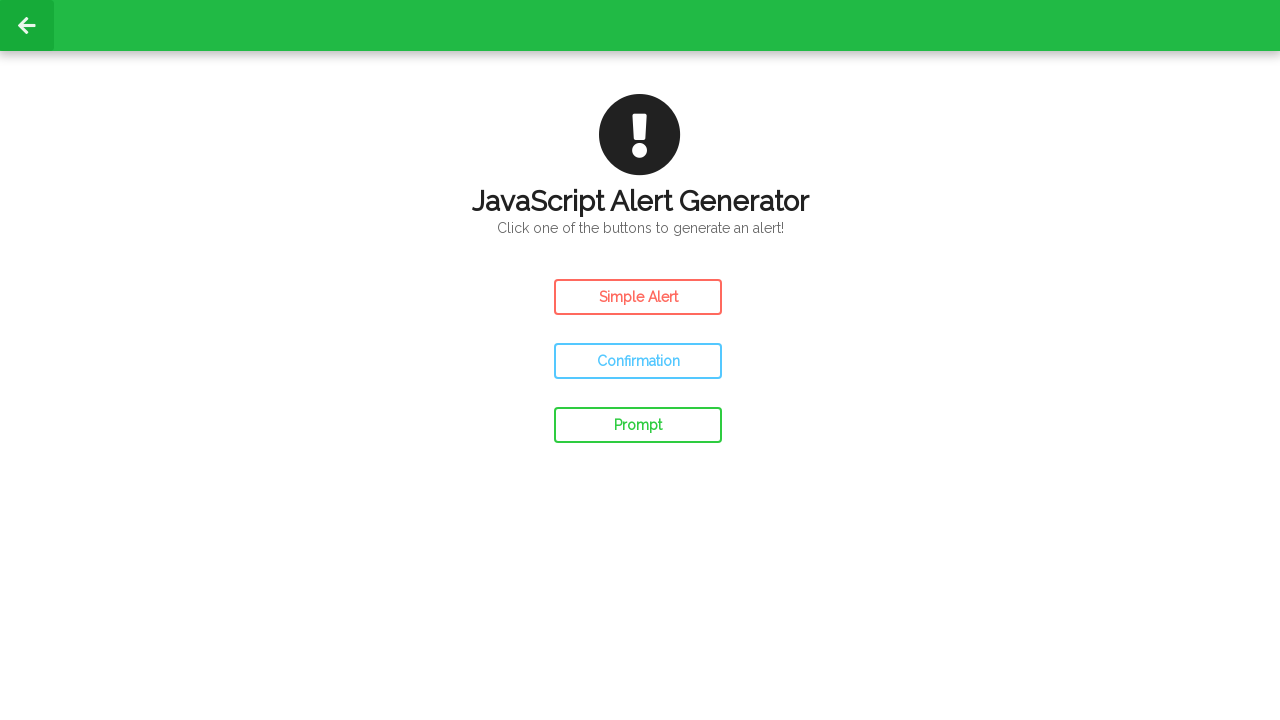

Clicked prompt button to trigger JavaScript prompt alert at (638, 425) on #prompt
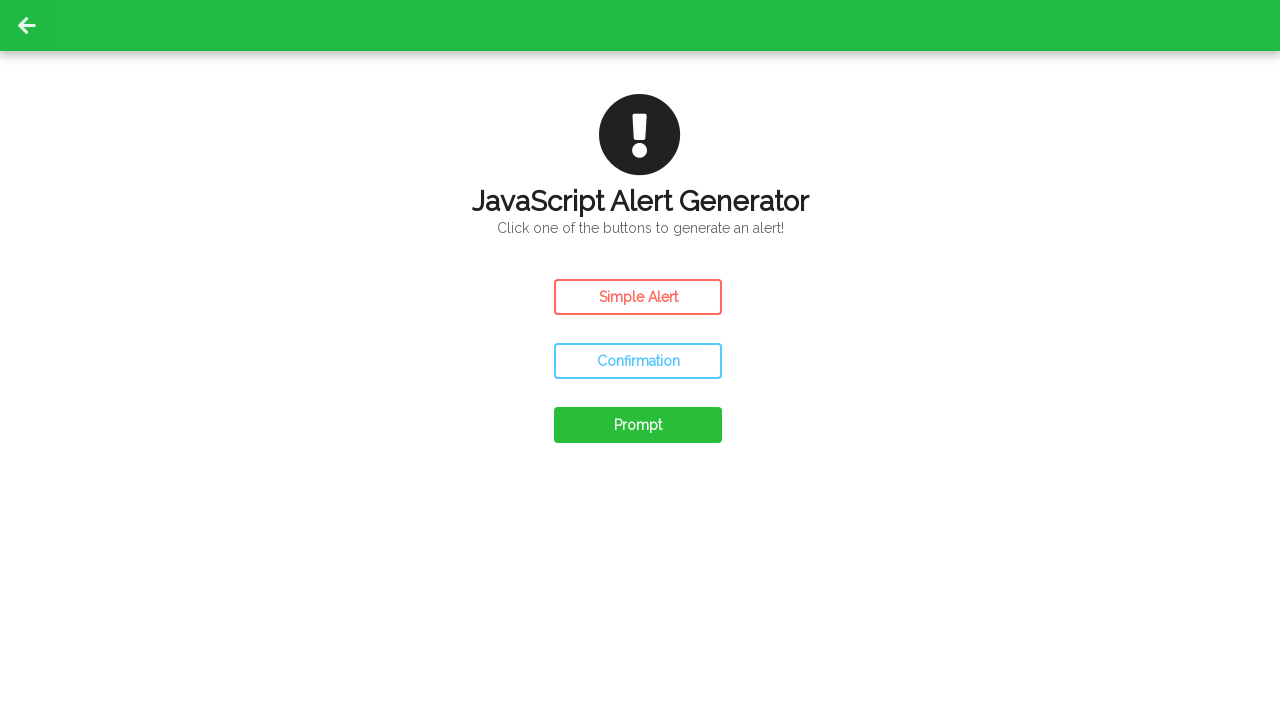

Waited for dialog to be processed
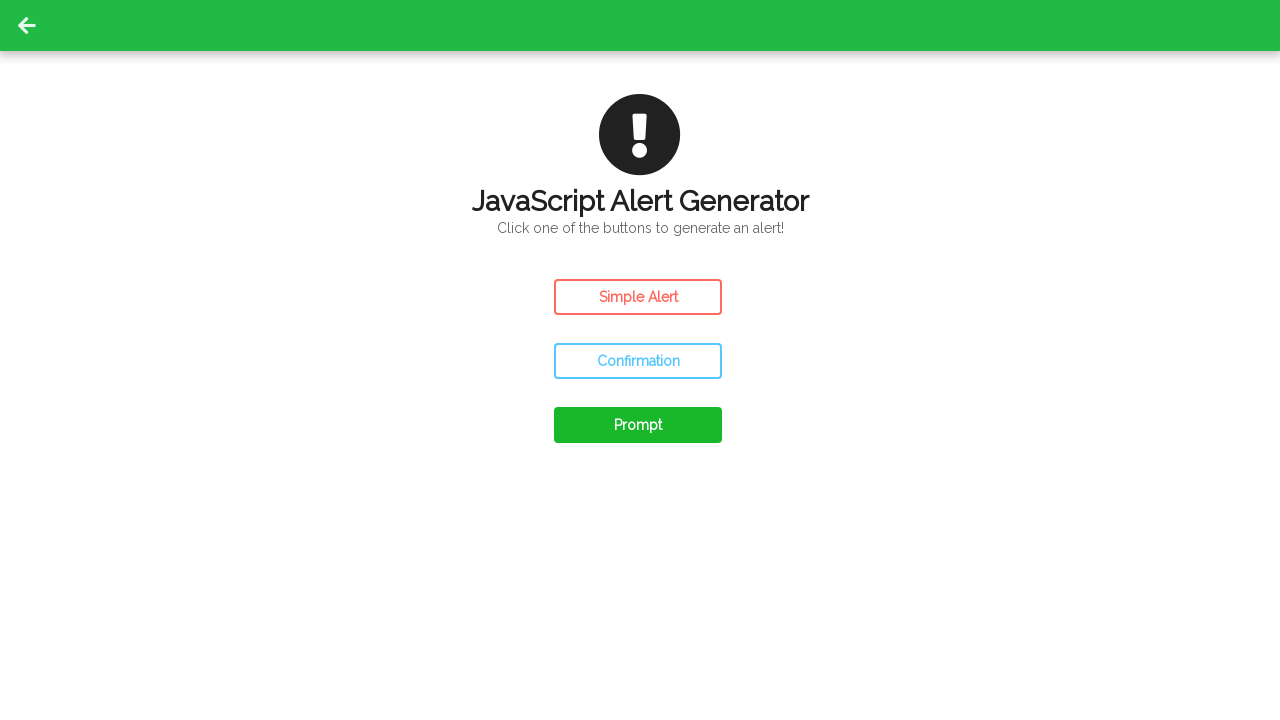

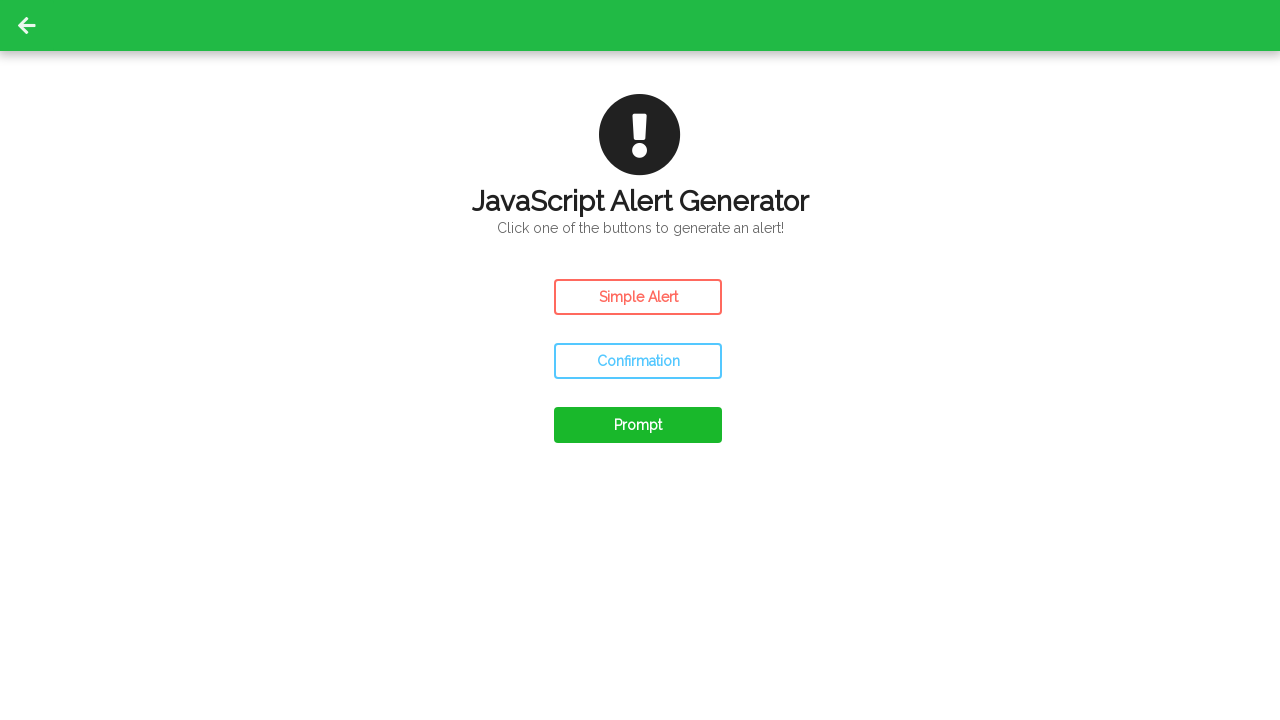